Tests window handling by clicking a button that opens a new window, then iterates through all open windows and switches to each one.

Starting URL: https://seleniumautomationpractice.blogspot.com/2019/04/new-window.html

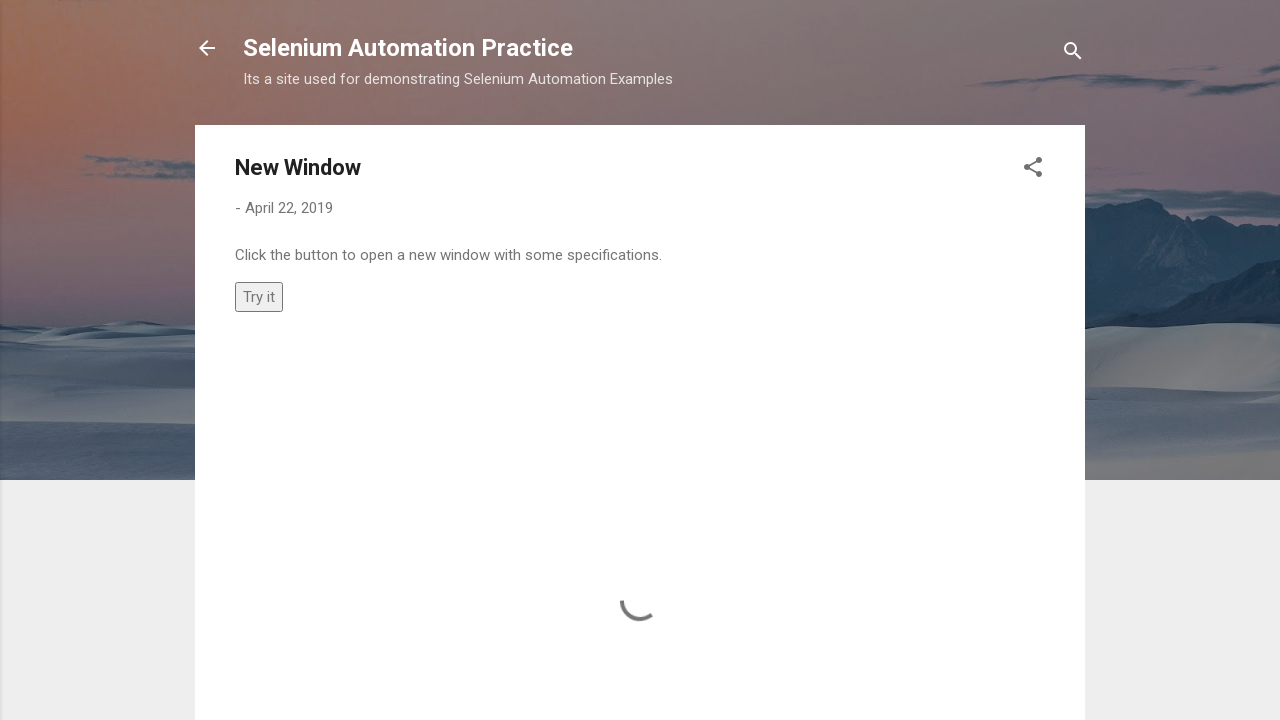

Clicked button to open new window at (259, 296) on xpath=//*[@id='post-body-1254615876552505815']/button
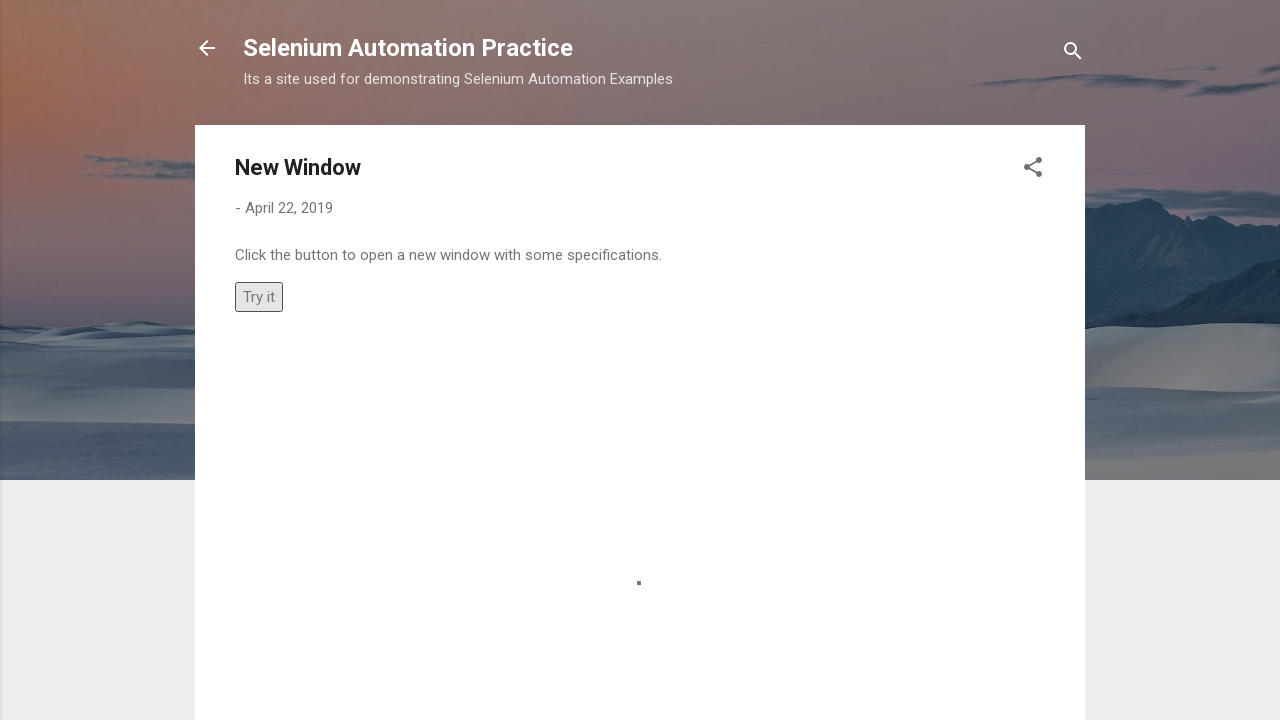

New window opened and captured
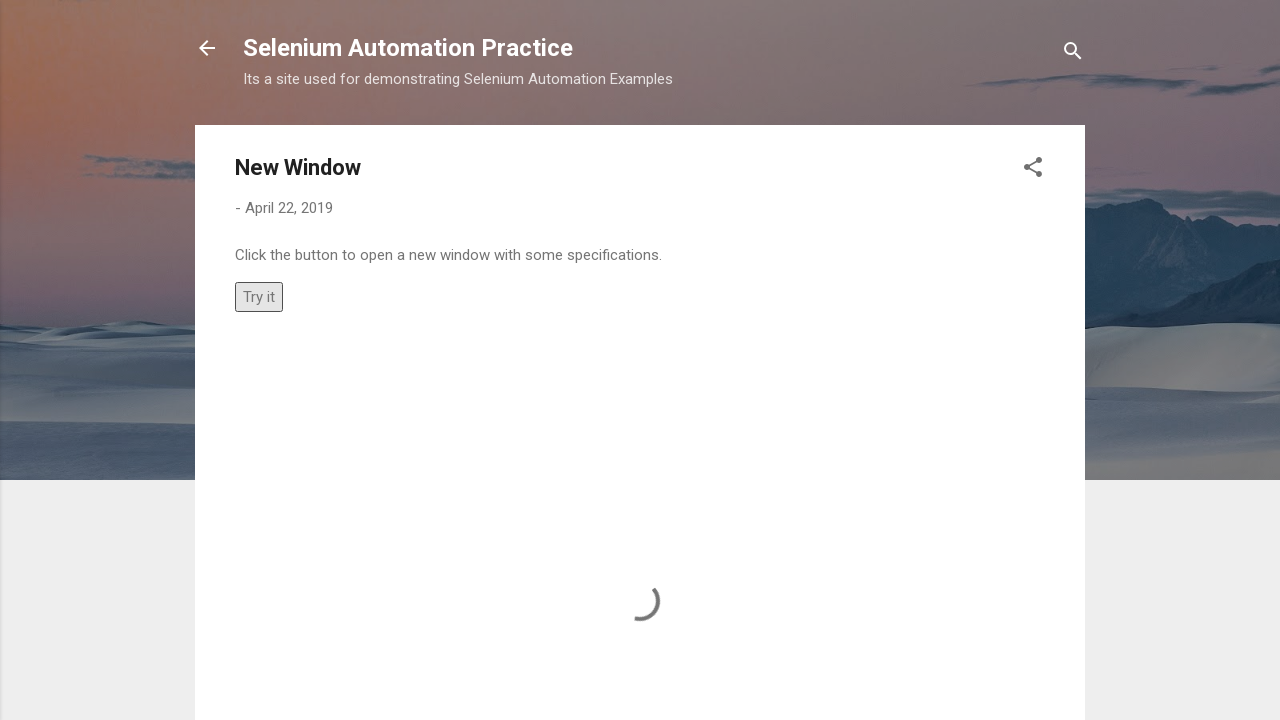

New page finished loading
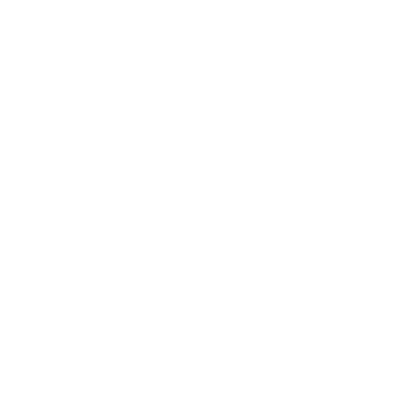

Switched back to original page
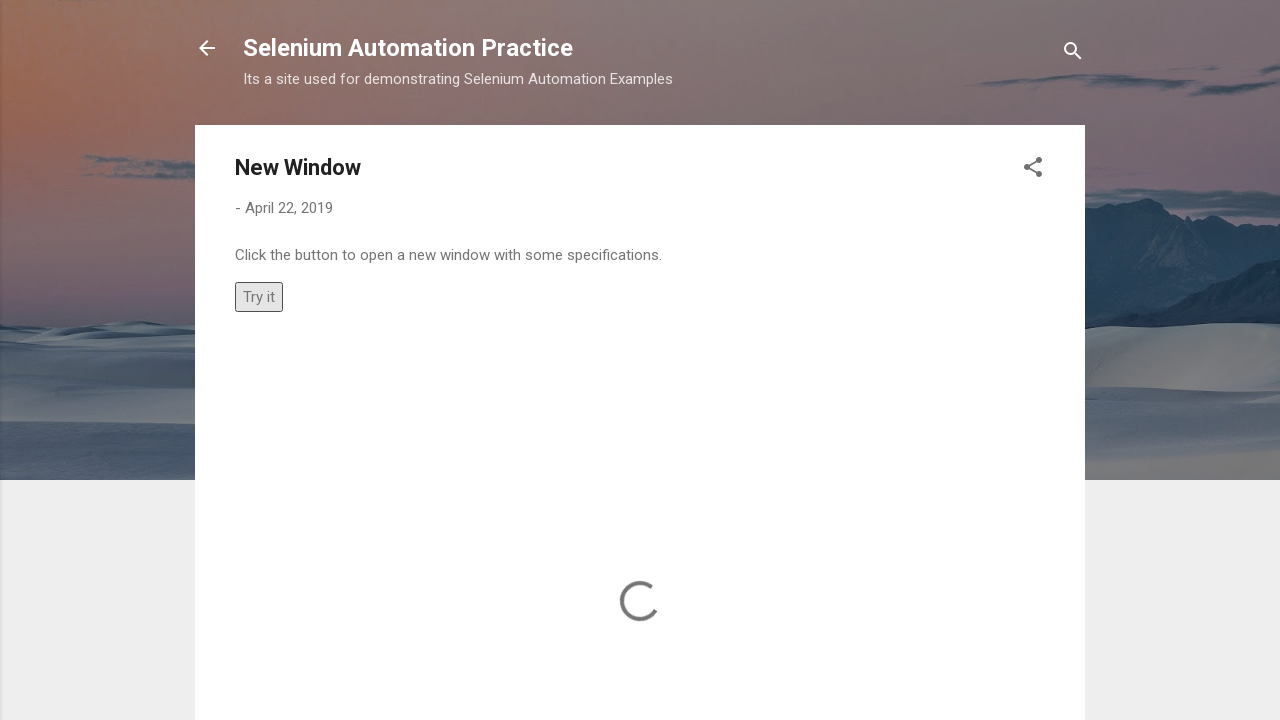

Switched to new page
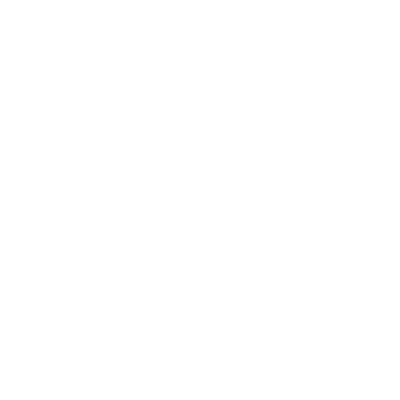

Closed new page window
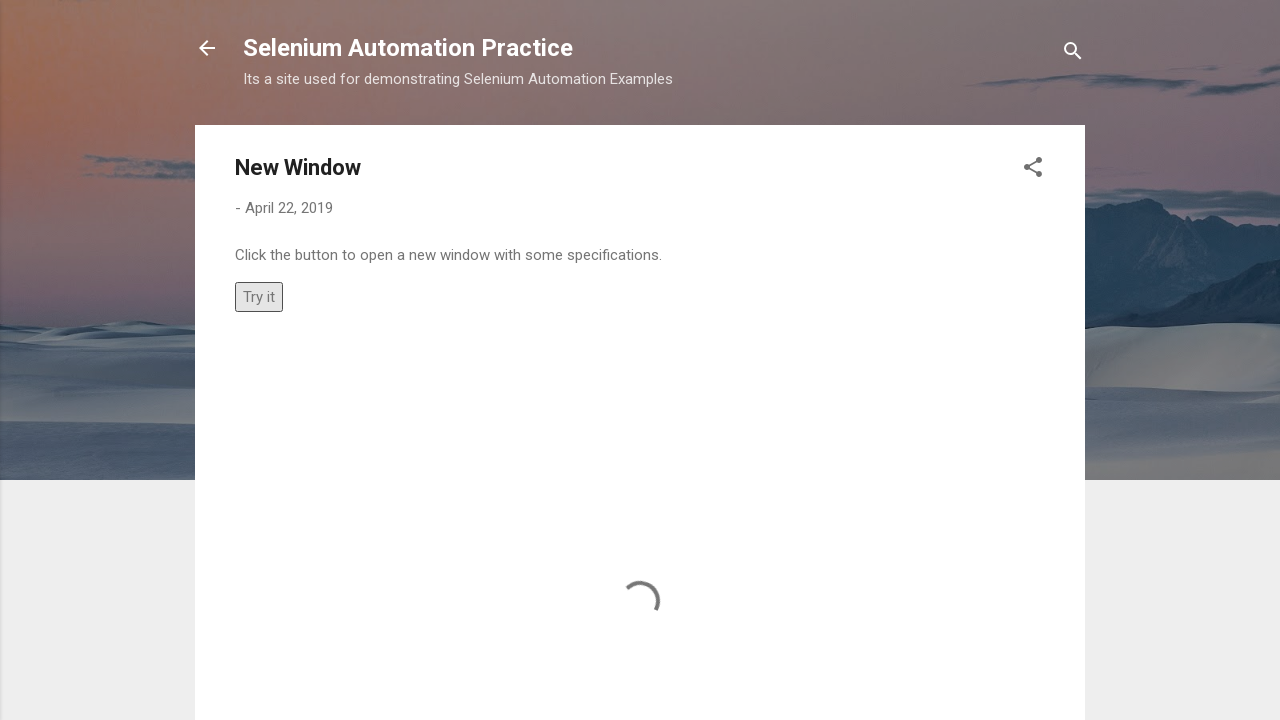

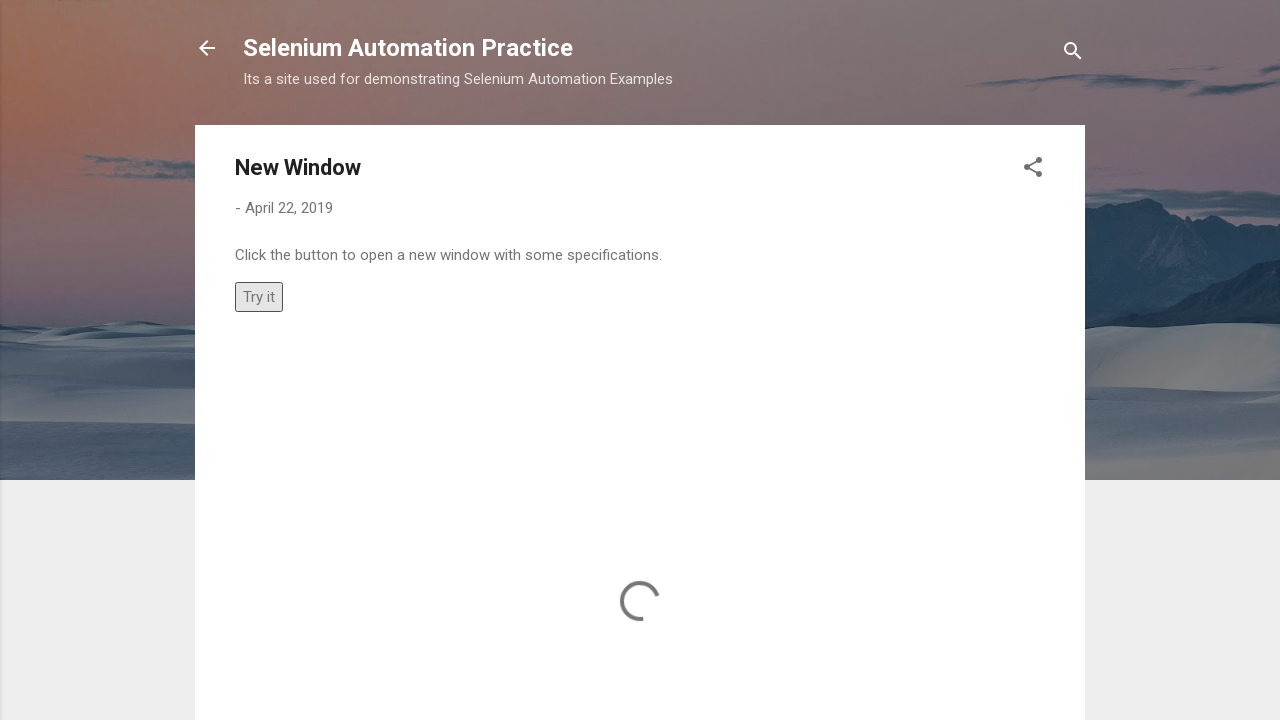